Navigates to OpenStreetMap routing page and clicks the Export GPX file button

Starting URL: https://routing.openstreetmap.de/?z=17&center=51.515199%2C-0.092772&loc=51.514739%2C-0.089800&loc=51.516214%2C-0.096656&hl=en&alt=0&srv=1

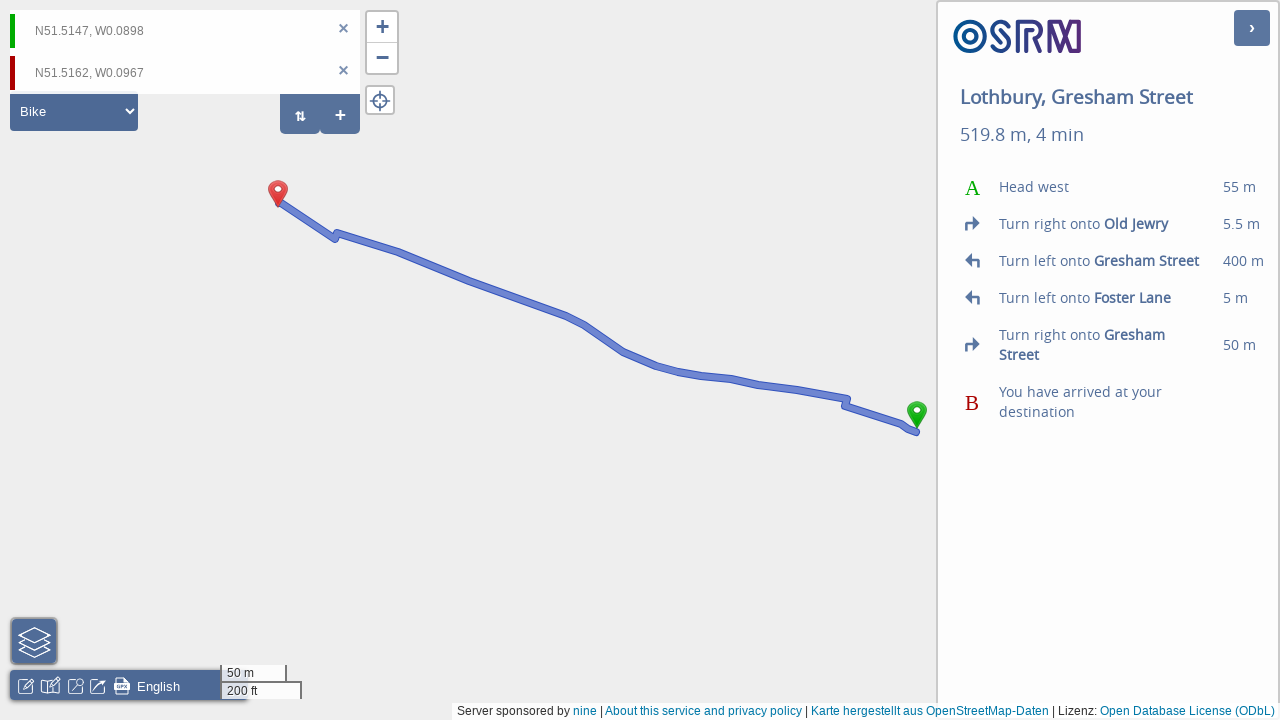

Navigated to OpenStreetMap routing page with predefined route
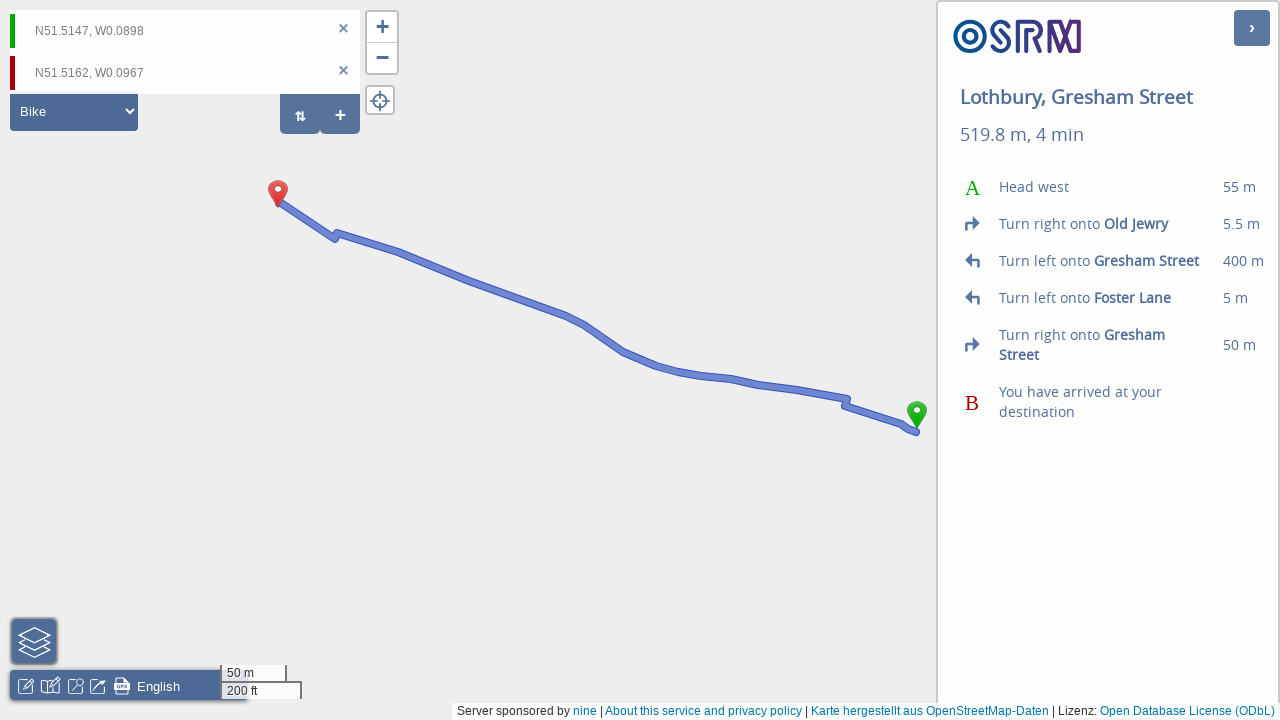

Clicked the Export GPX file button at (122, 686) on span[title="Export GPX file"]
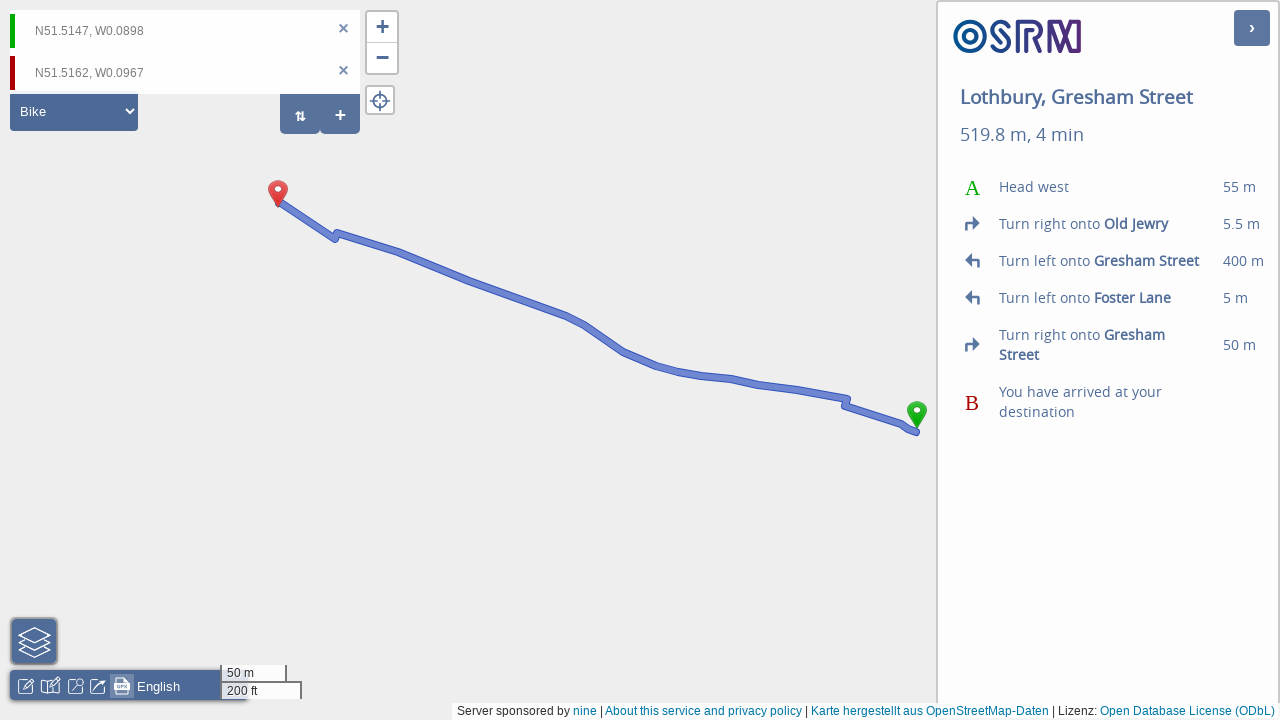

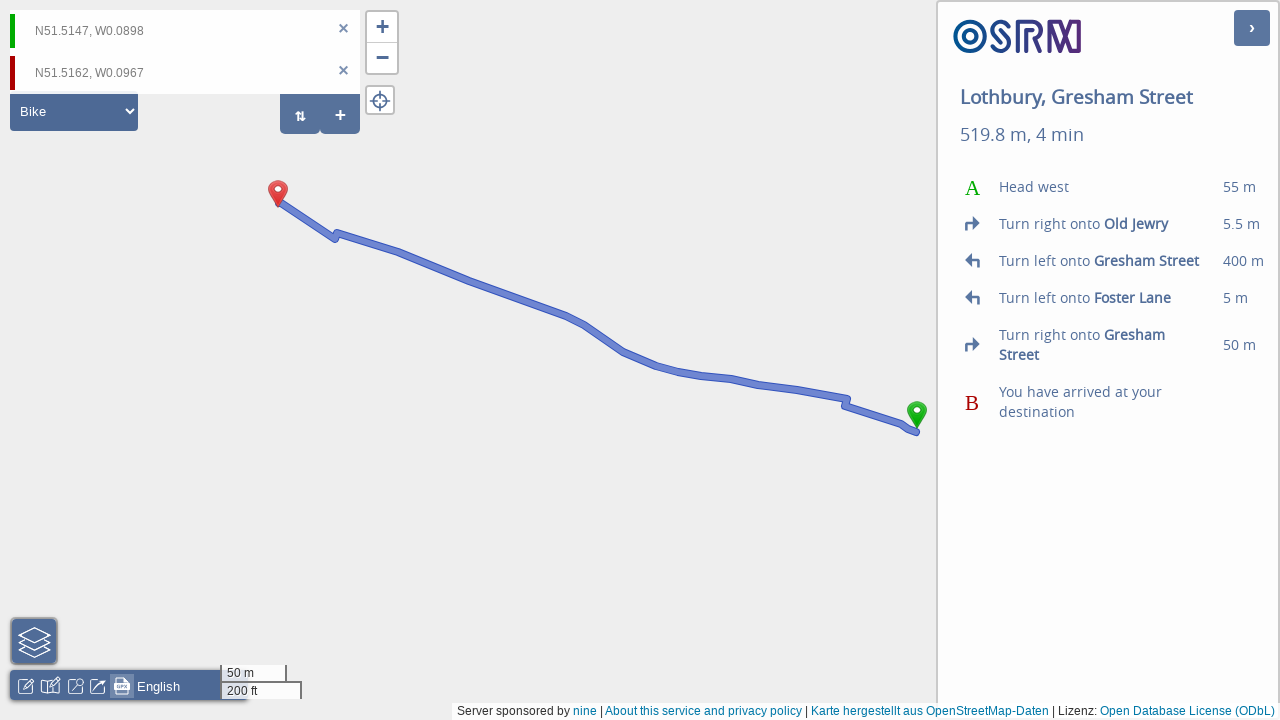